Navigates to a demo test page and performs a scroll action to demonstrate page interaction with scrolling behavior.

Starting URL: https://applitools.github.io/demo/TestPages/SimpleTestPage/

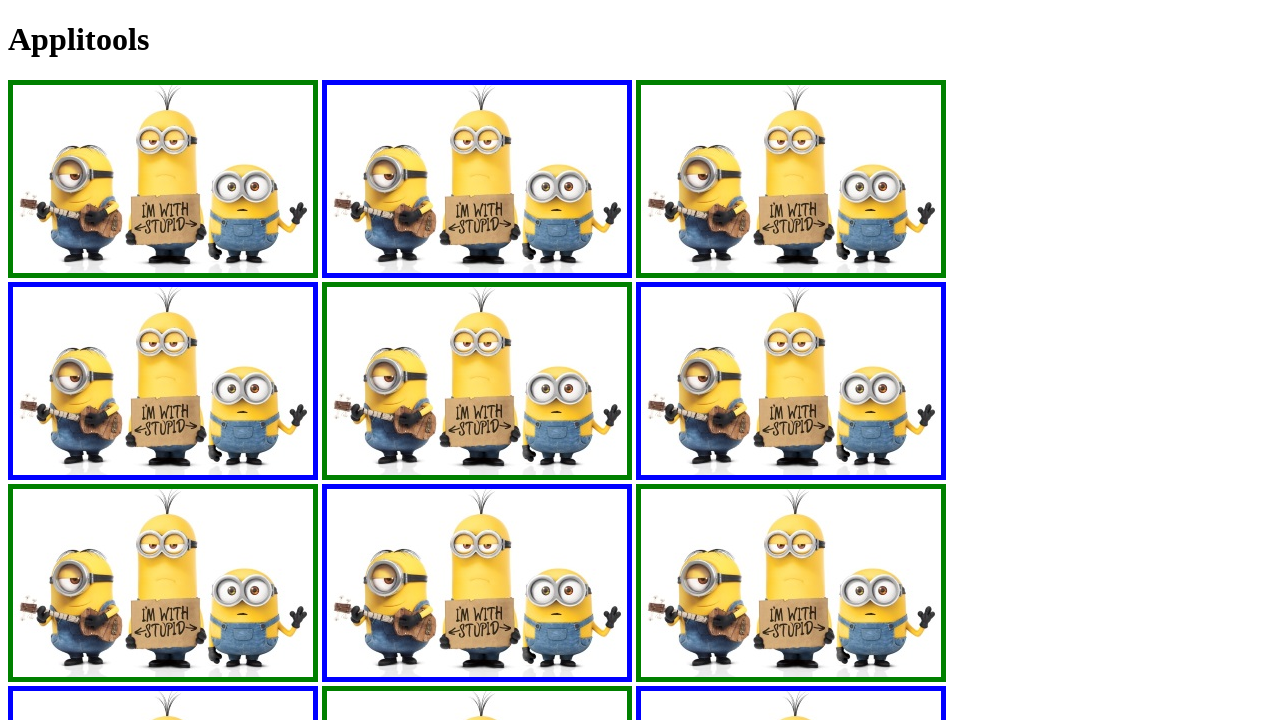

Waited for page to load (domcontentloaded state)
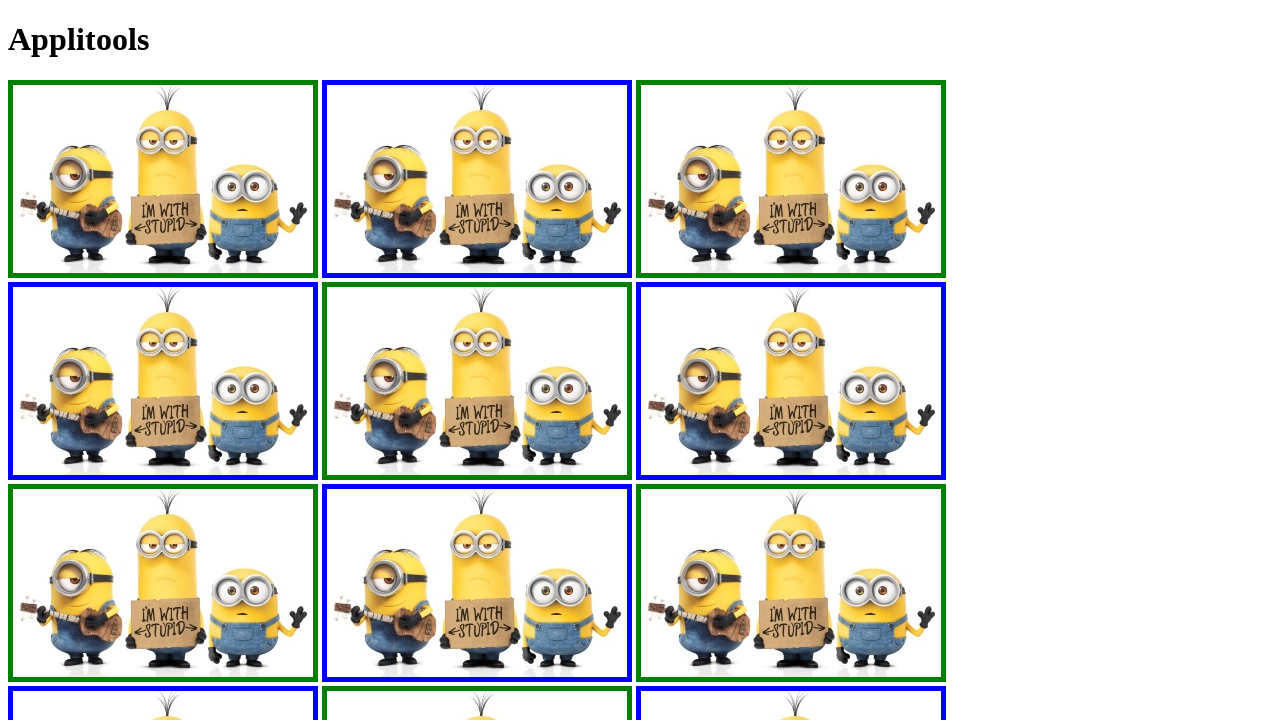

Scrolled page down to position 275px
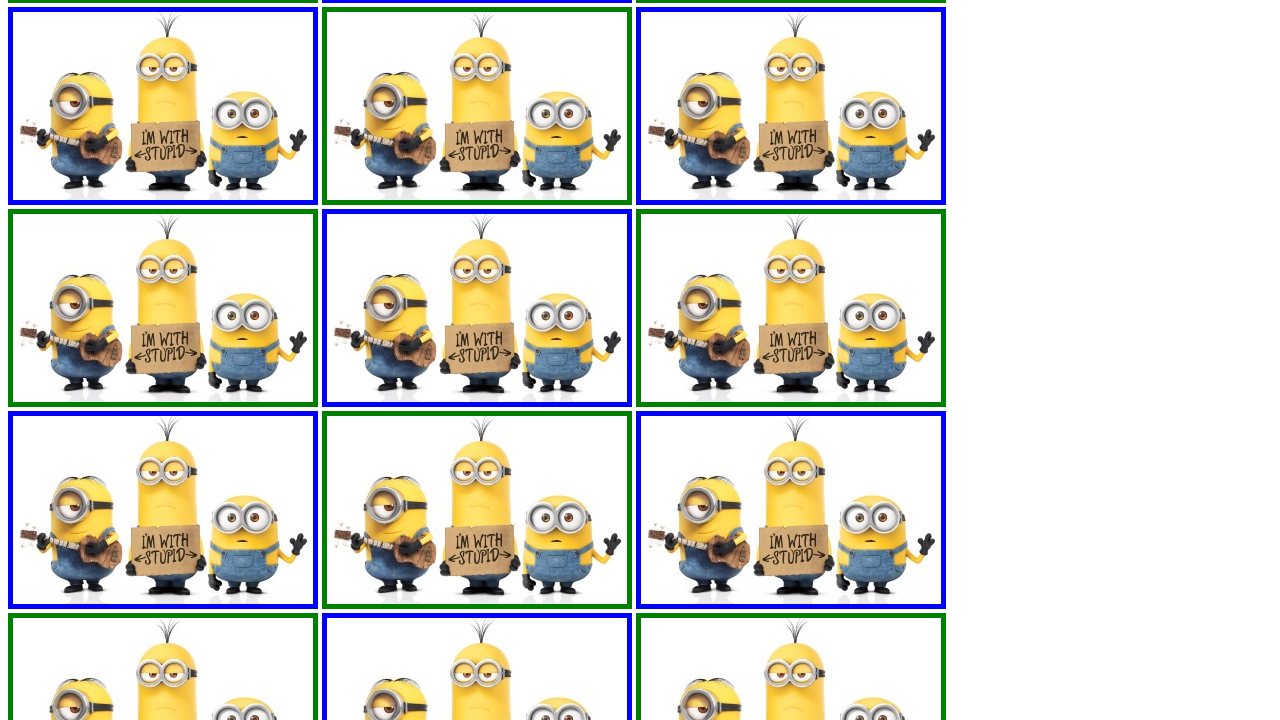

Waited 500ms for scroll animation to complete
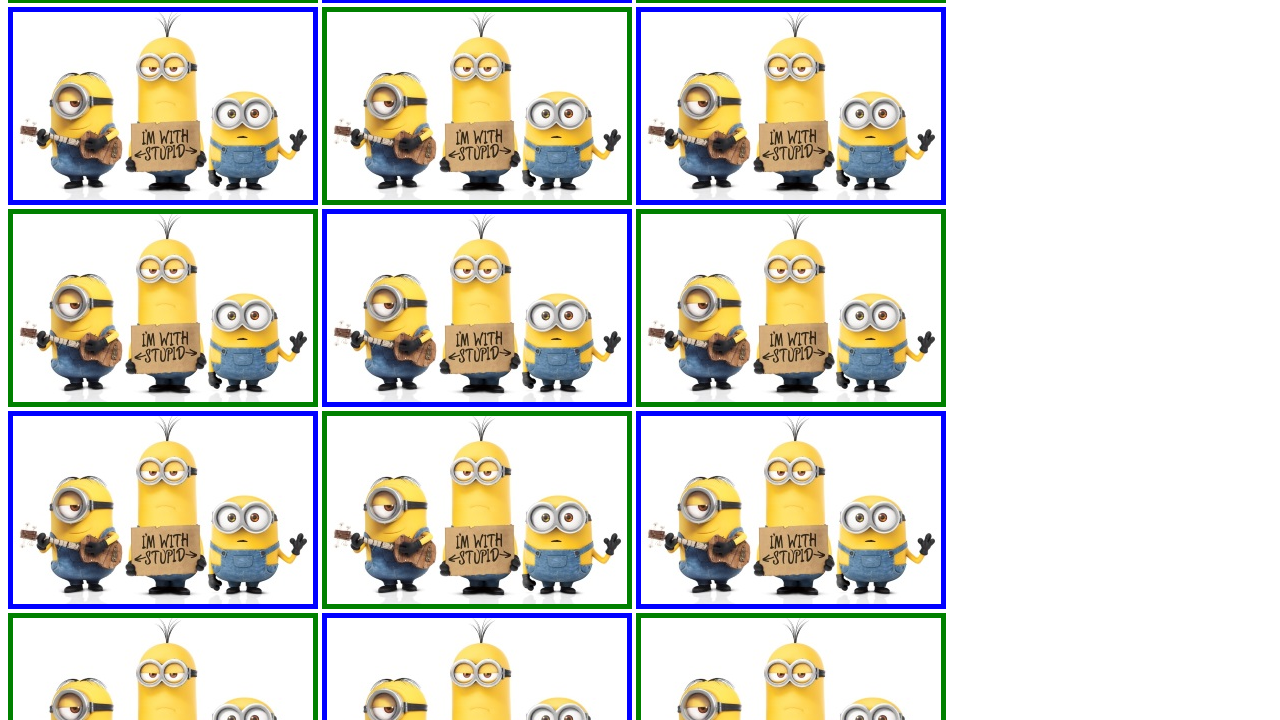

Verified page body element is present
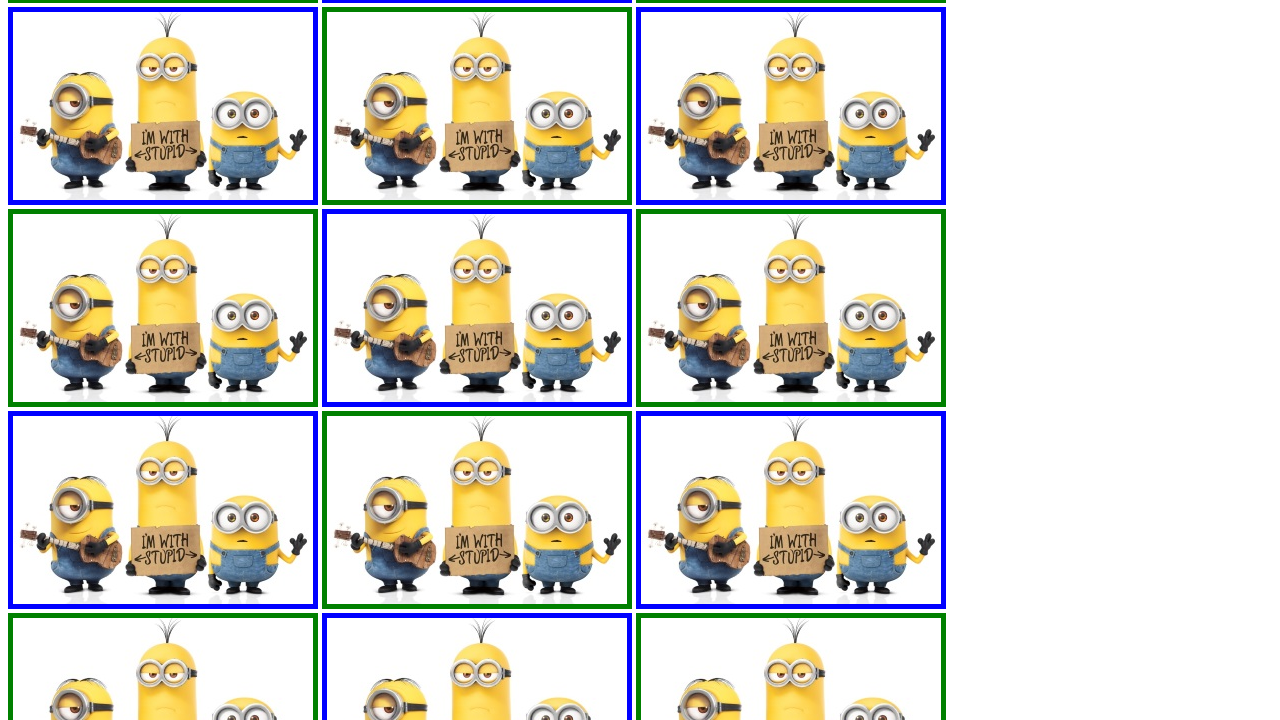

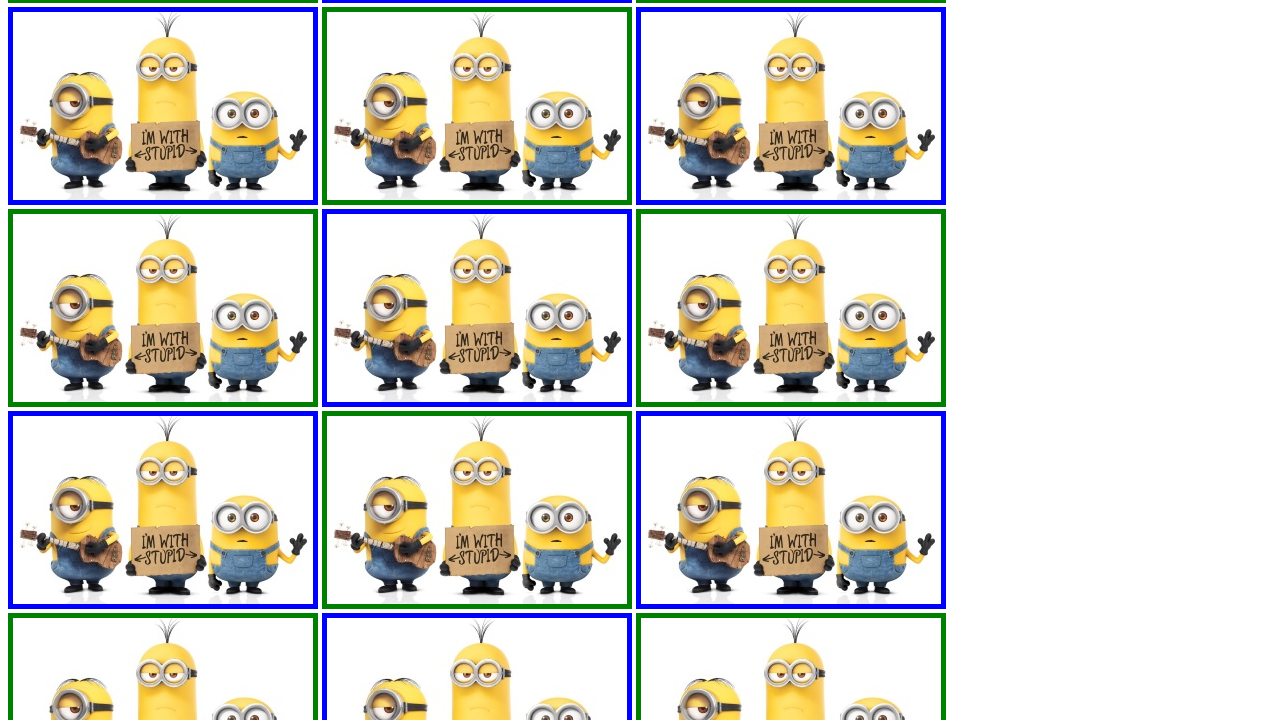